Tests the search functionality on Tunisianet e-commerce website by entering a search keyword "airpods" and clicking the search button to verify search works with a valid keyword.

Starting URL: https://www.tunisianet.com.tn/

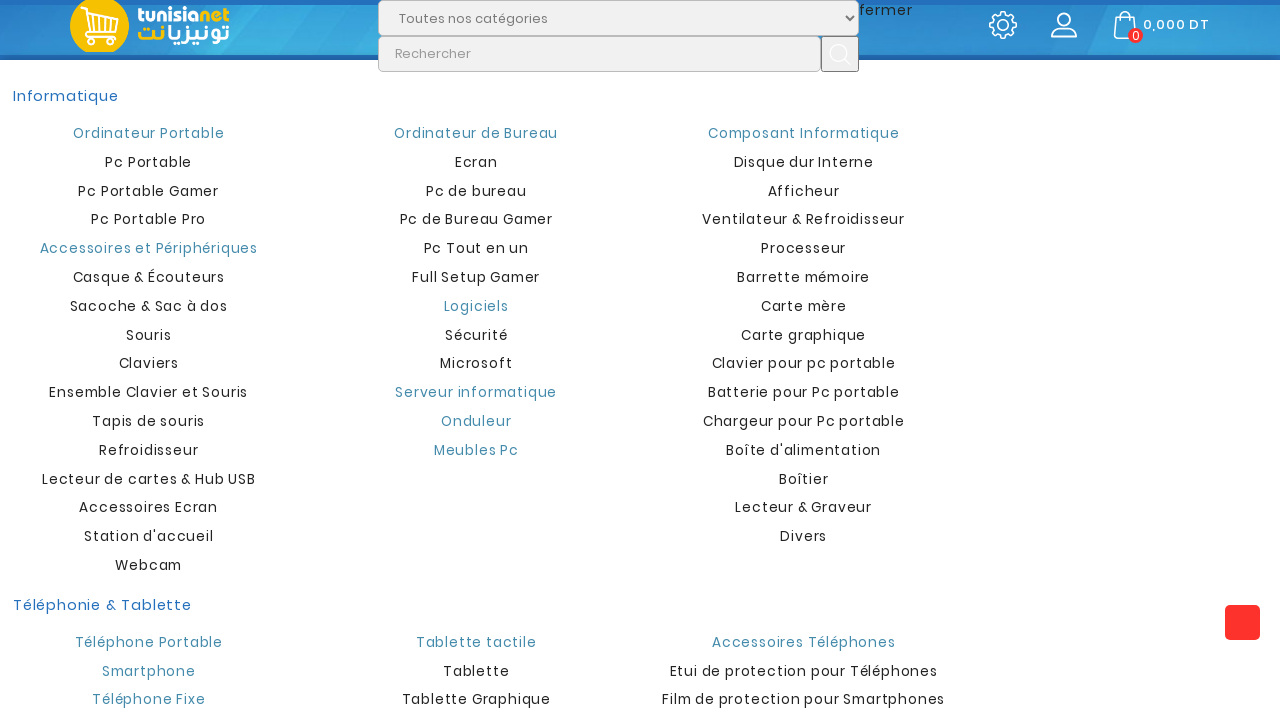

Clicked on search input field at (599, 54) on #search_query_top
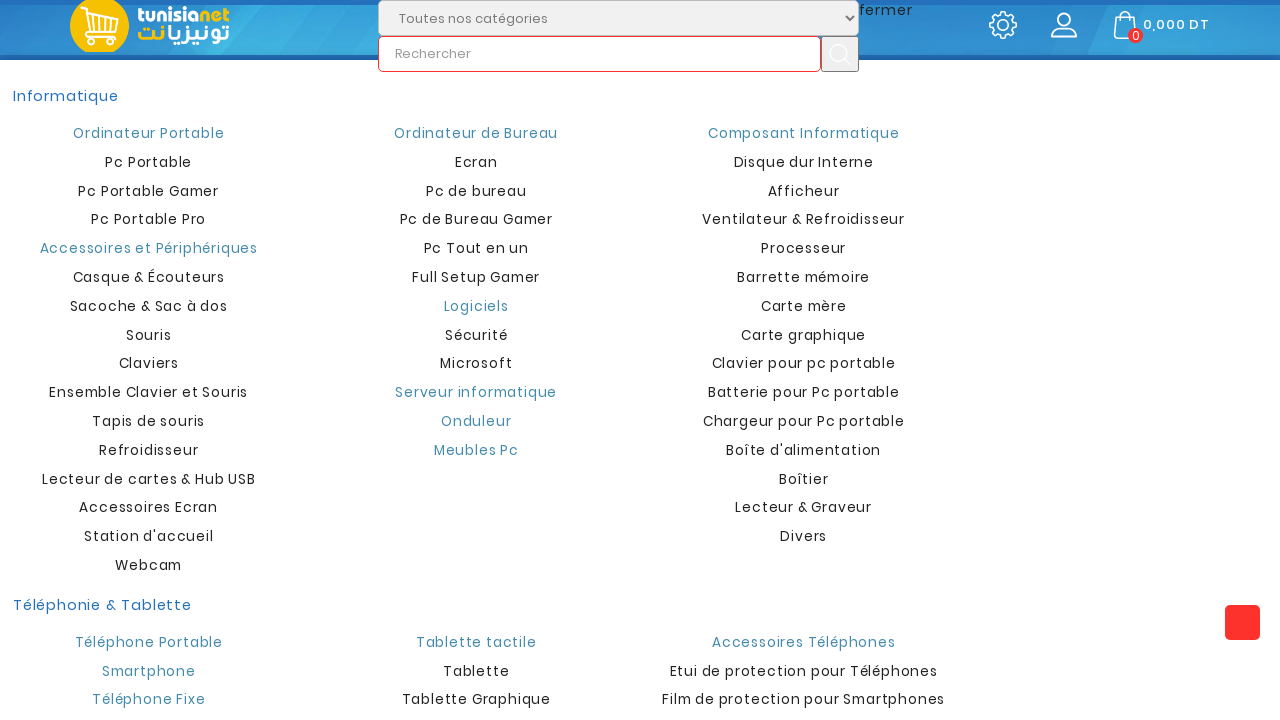

Filled search field with 'airpods' keyword on #search_query_top
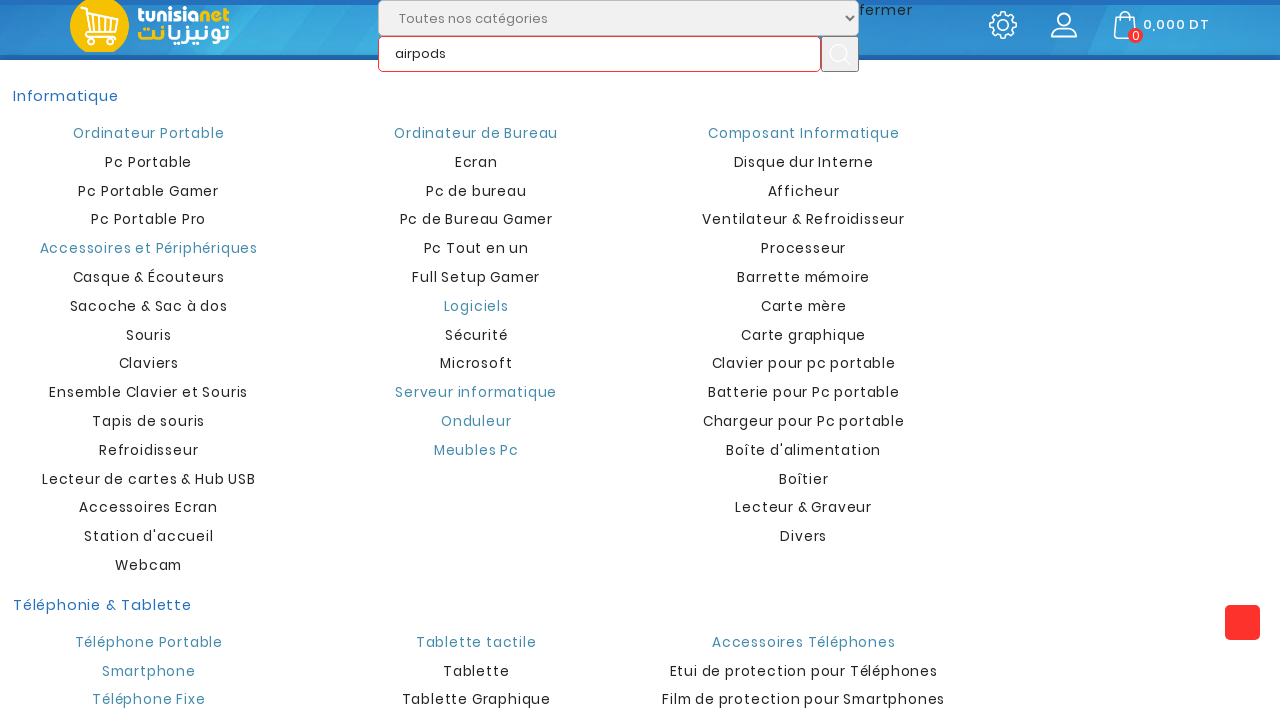

Clicked search button to execute search at (840, 54) on button[type='submit'] svg, .search_query_top_submit, form#searchbox button
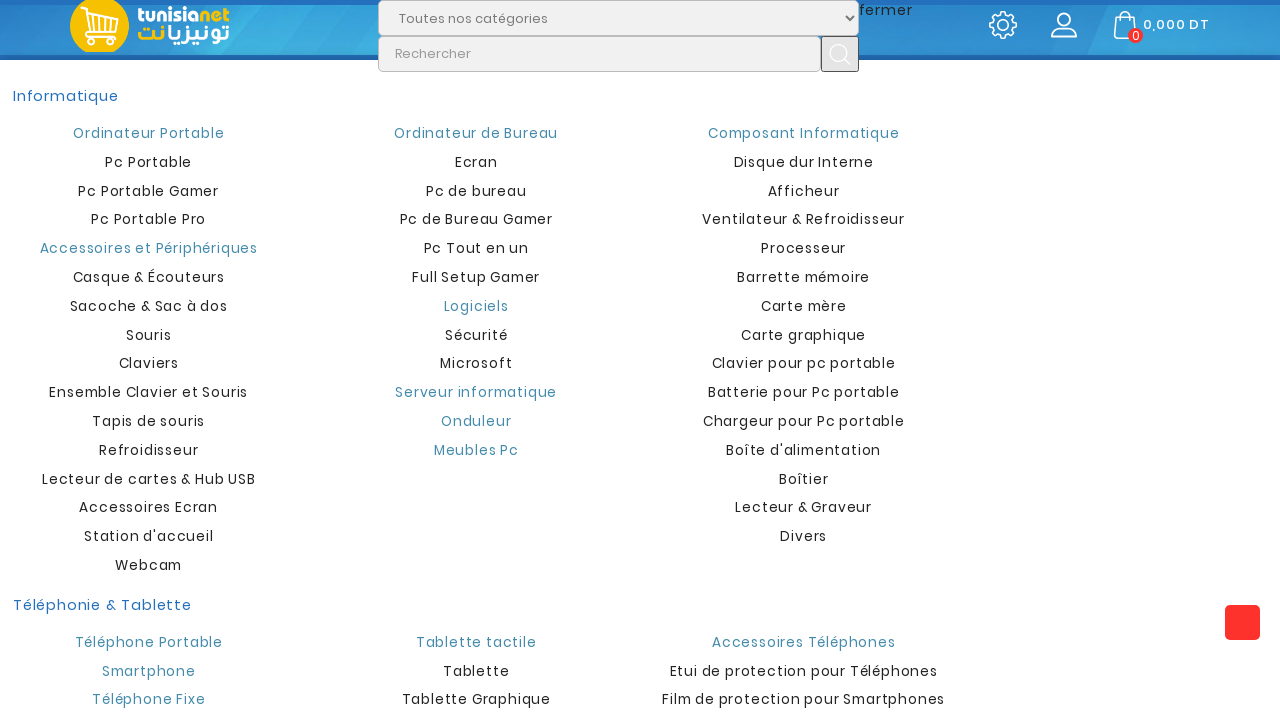

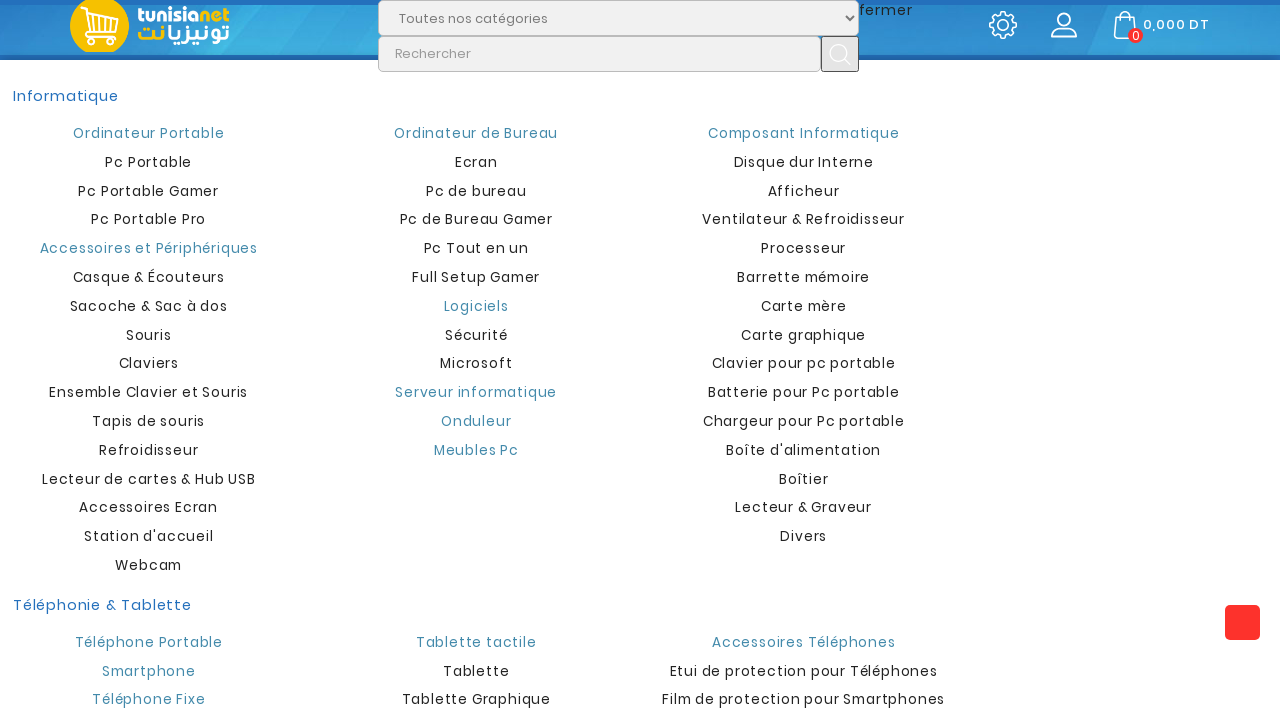